Navigates through jQuery UI demo site to find and click on the "Selectable" tab from the list of widget links

Starting URL: https://jqueryui.com/

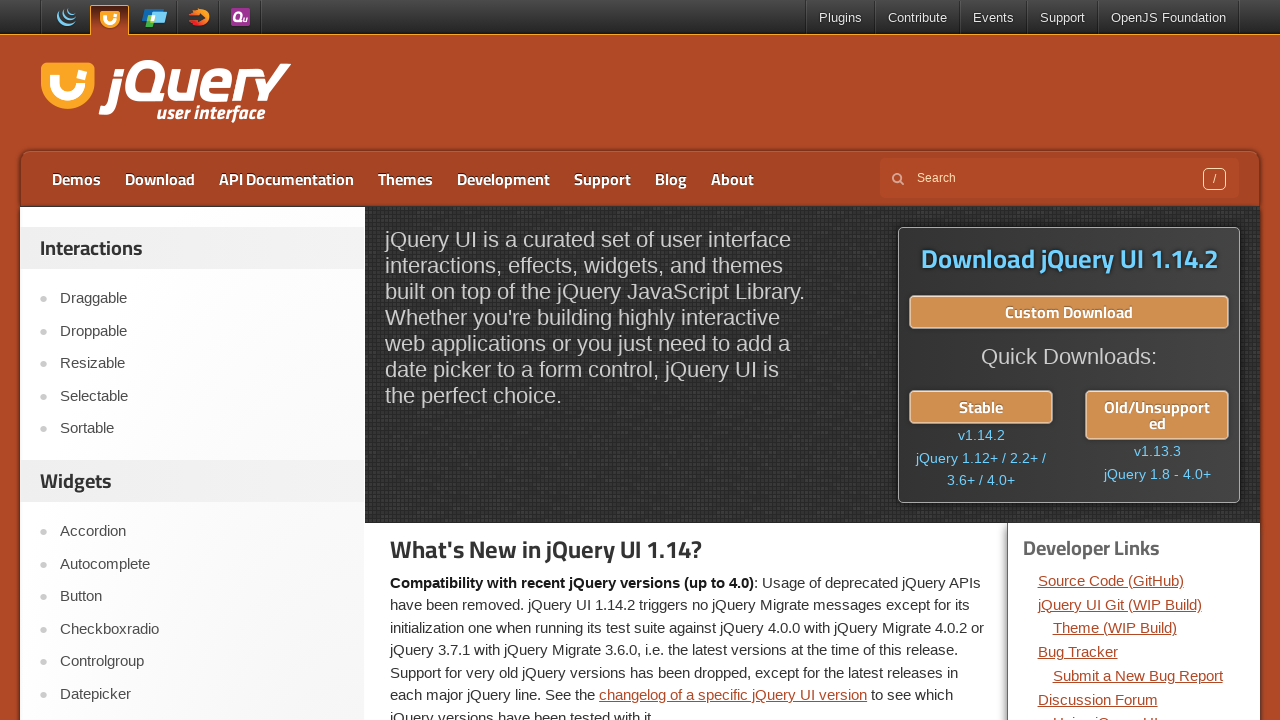

Located all widget tab links on the jQuery UI demo site
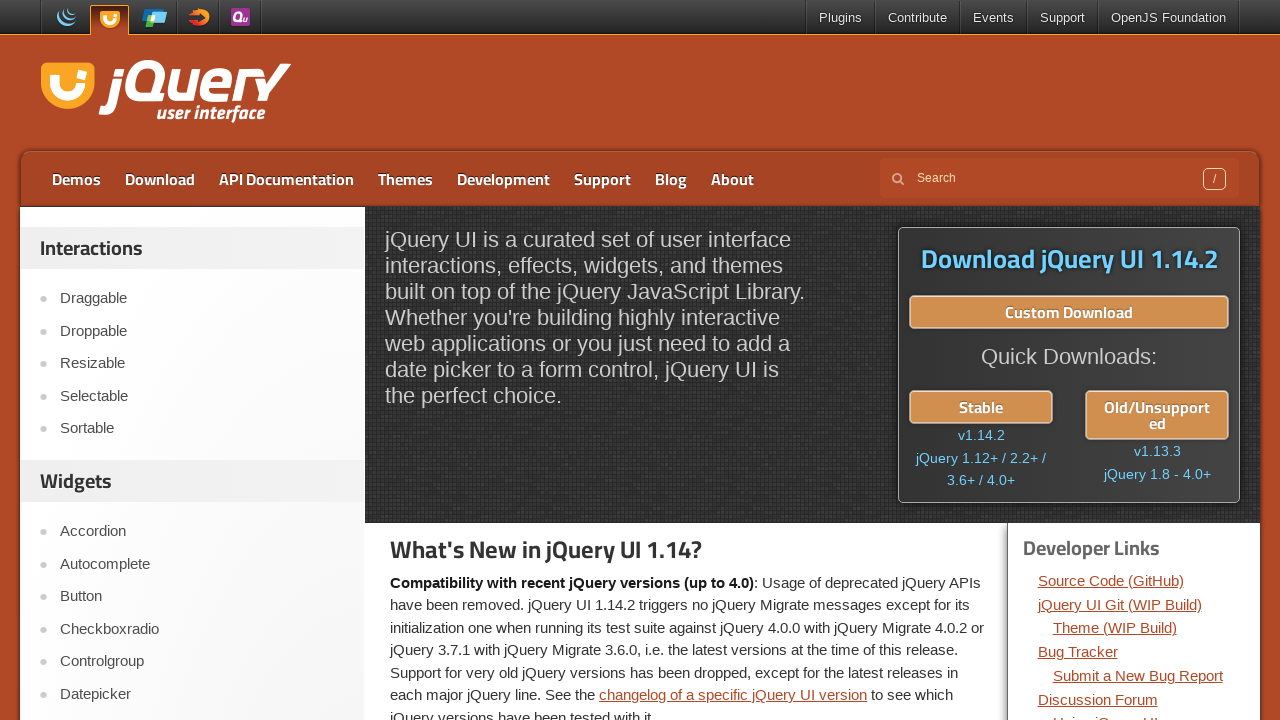

Retrieved tab text content: Draggable
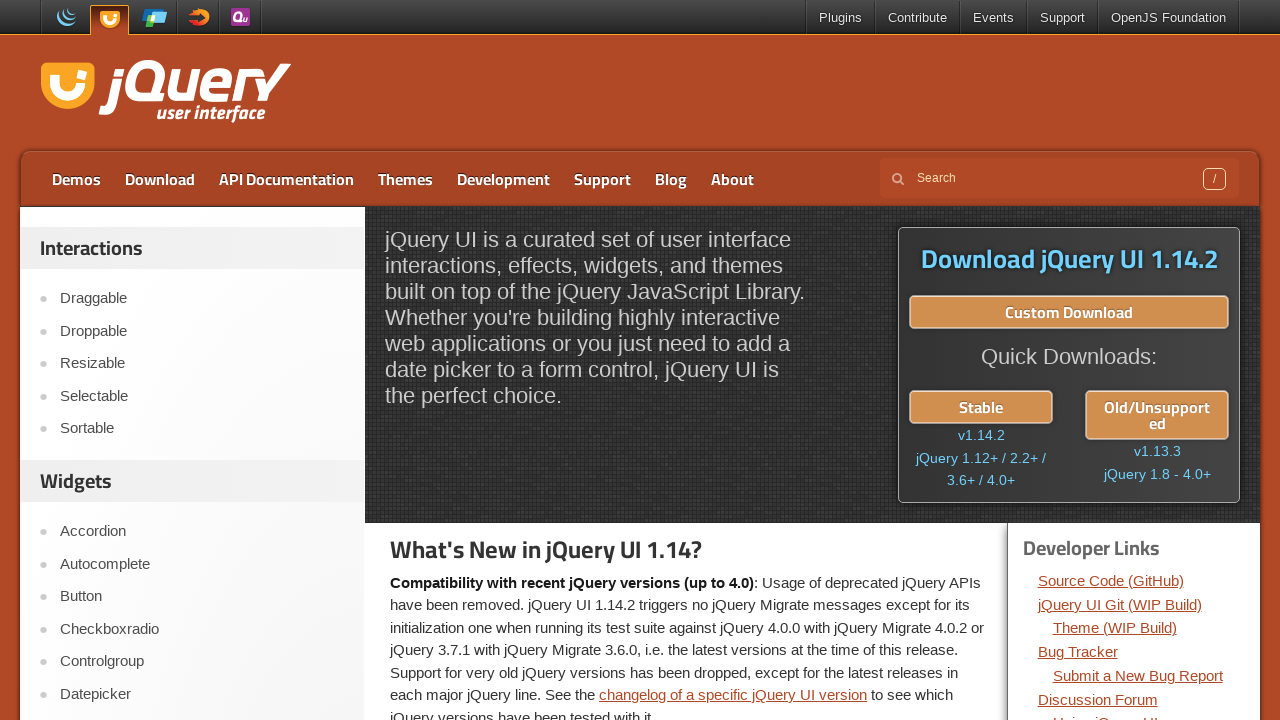

Retrieved tab text content: Droppable
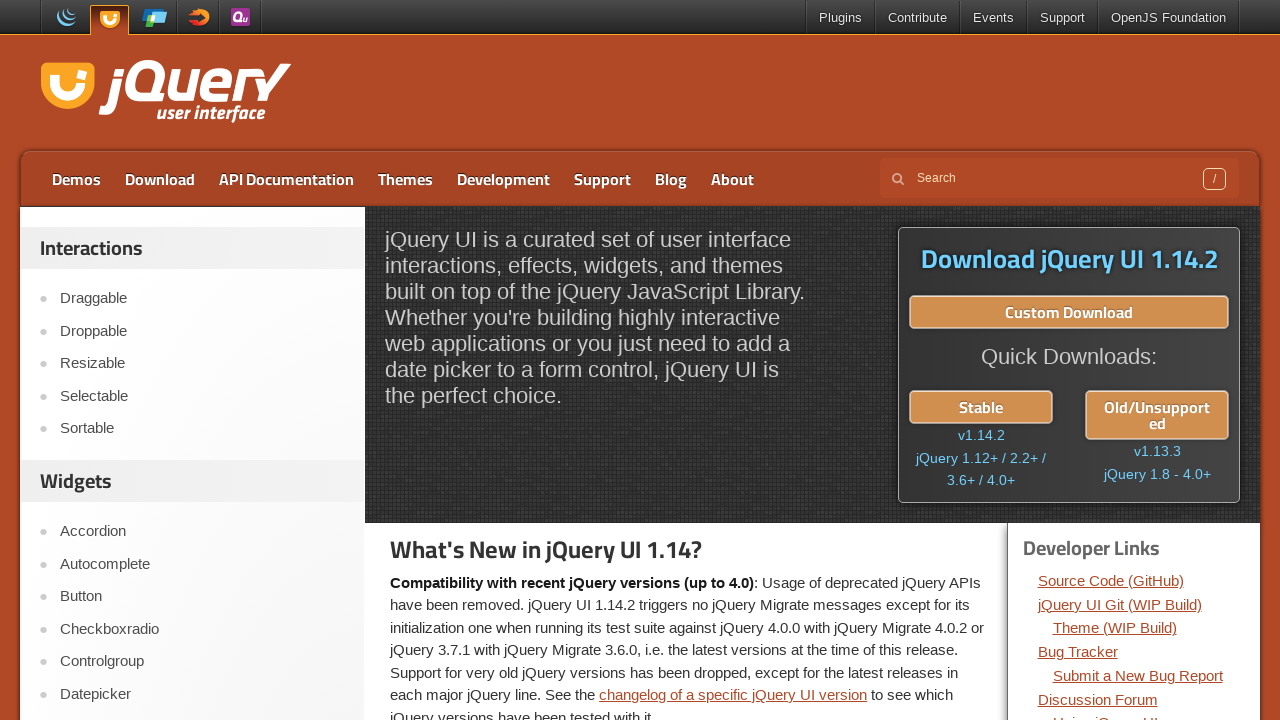

Retrieved tab text content: Resizable
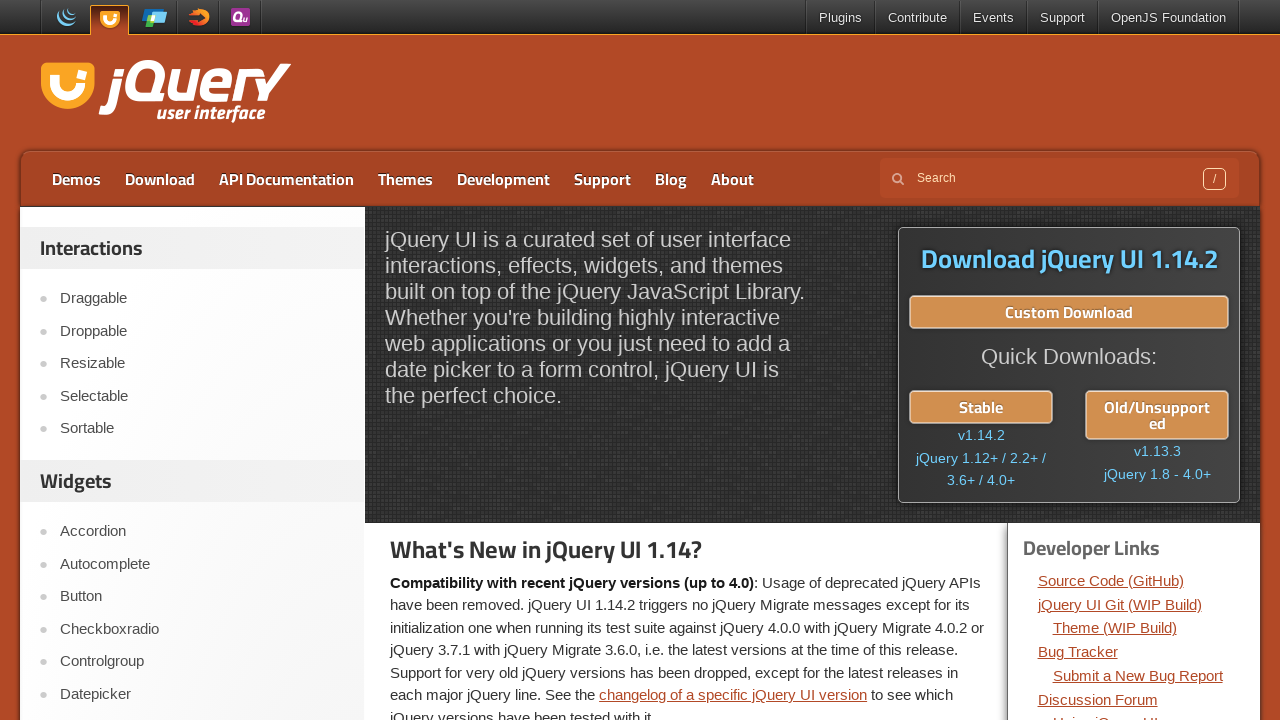

Retrieved tab text content: Selectable
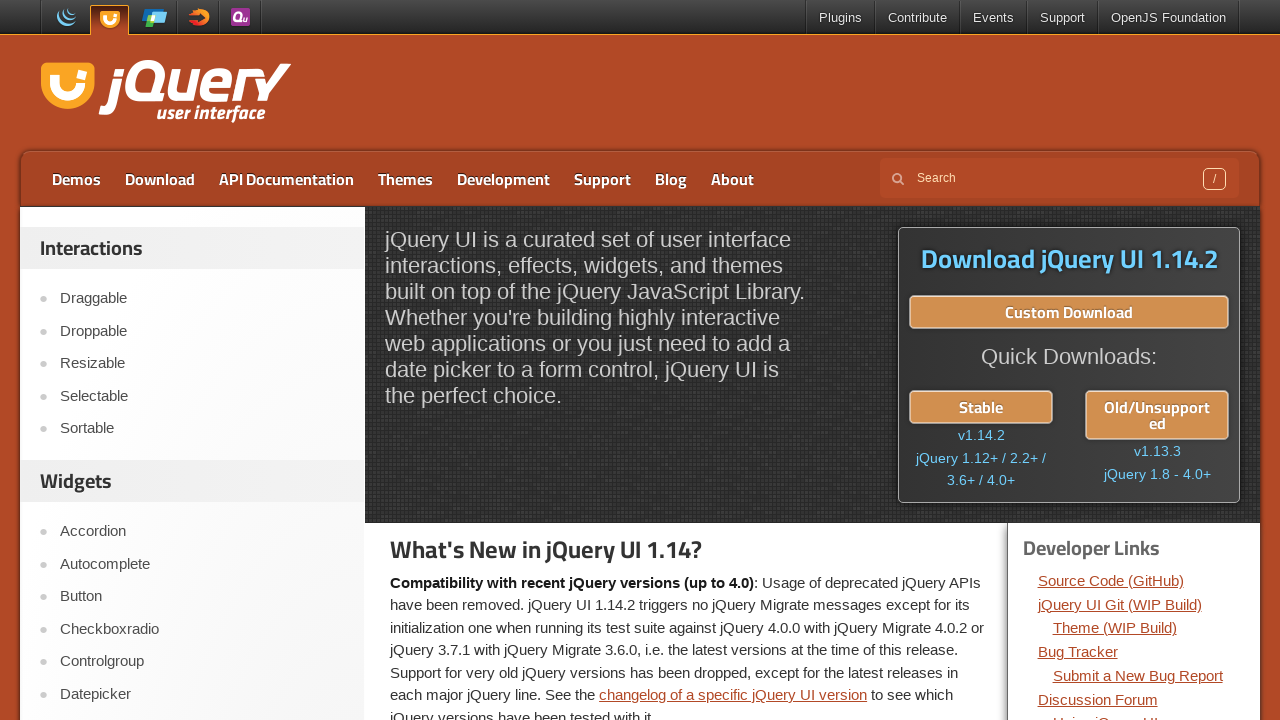

Clicked on the 'Selectable' tab at (202, 396) on xpath=//*[@class='widget']/ul/li/a >> nth=3
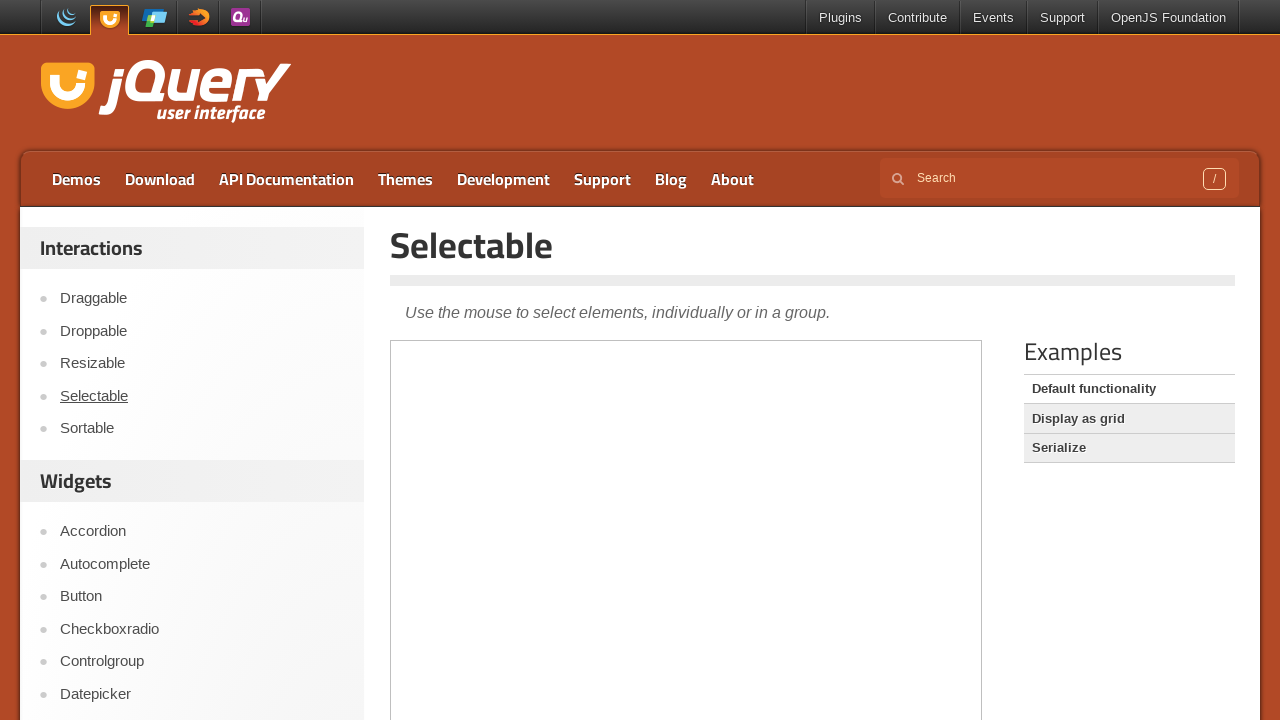

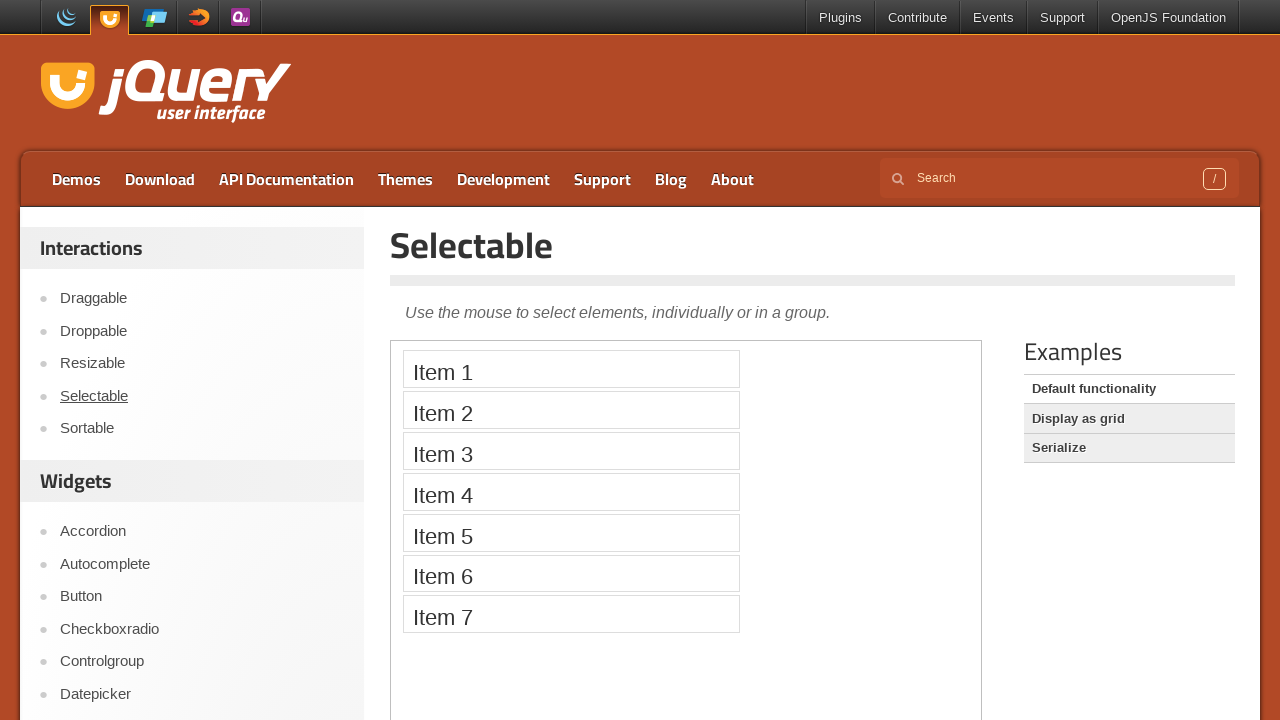